Tests the add/remove elements functionality by clicking Add Element button to create a Delete button, verifying its visibility, then clicking Delete to remove it

Starting URL: https://the-internet.herokuapp.com/add_remove_elements/

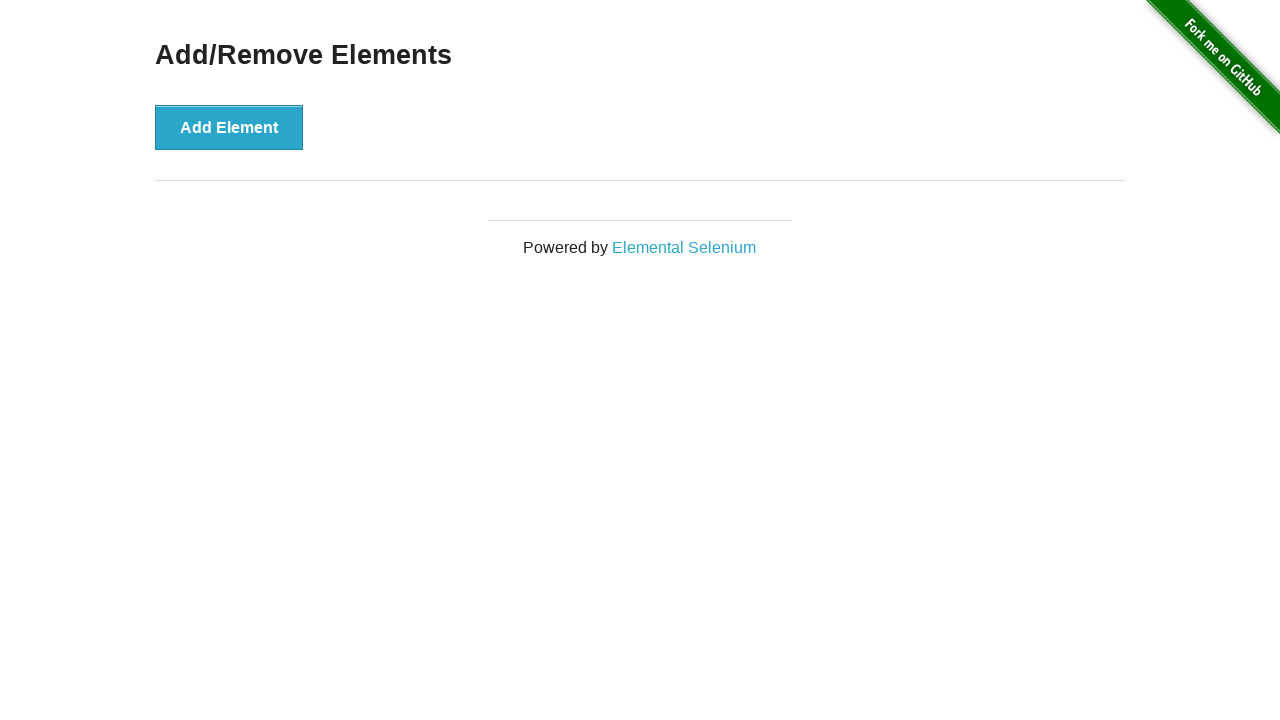

Clicked Add Element button to create a Delete button at (229, 127) on button[onclick='addElement()']
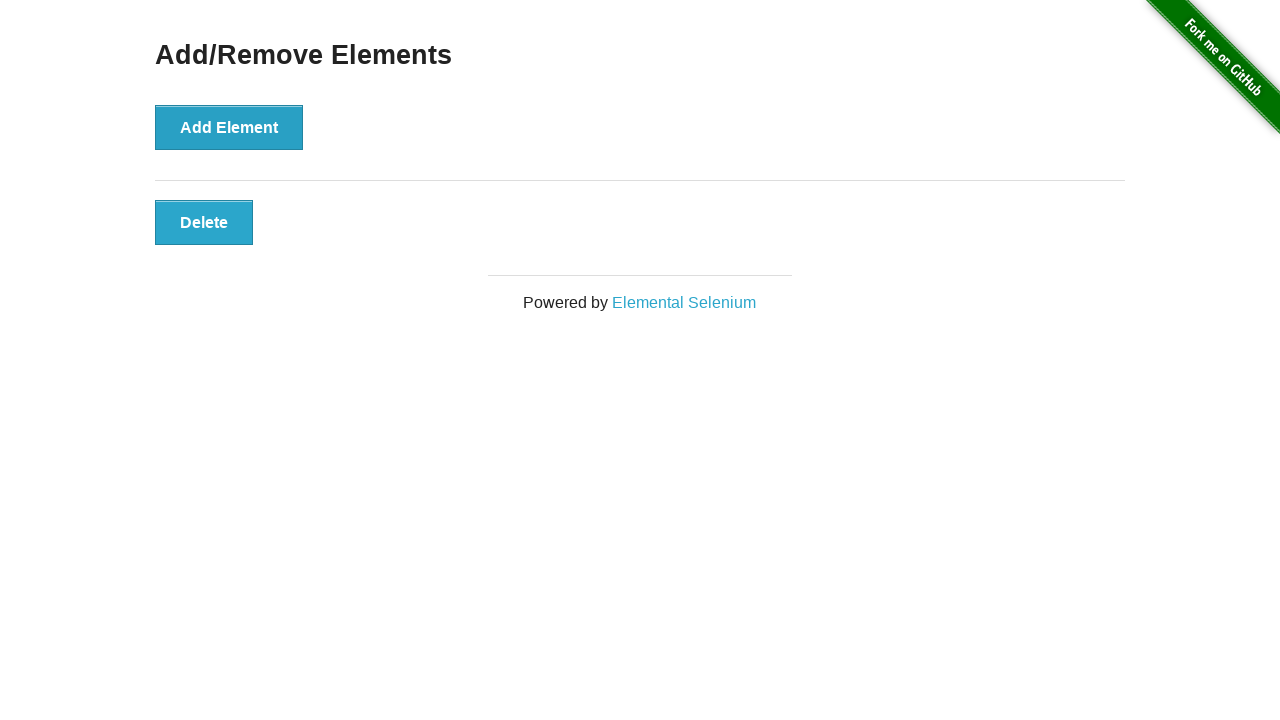

Delete button appeared and is visible
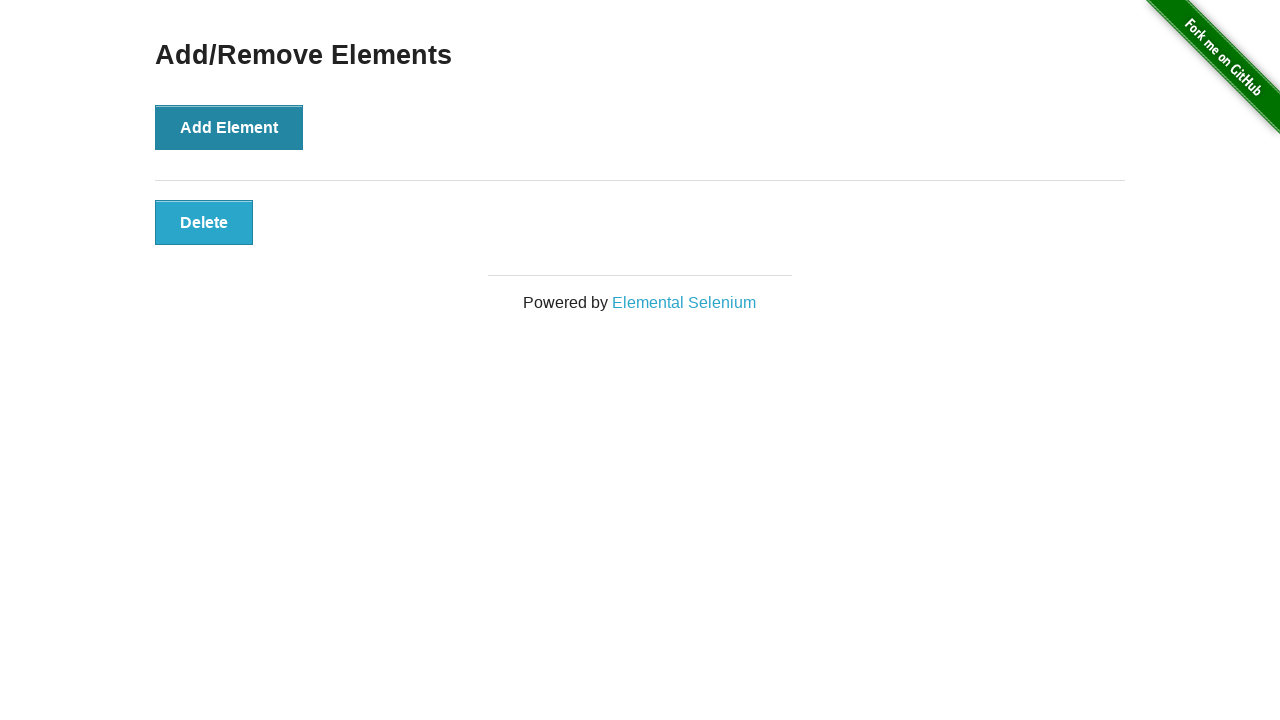

Clicked Delete button to remove the element at (204, 222) on button[onclick='deleteElement()']
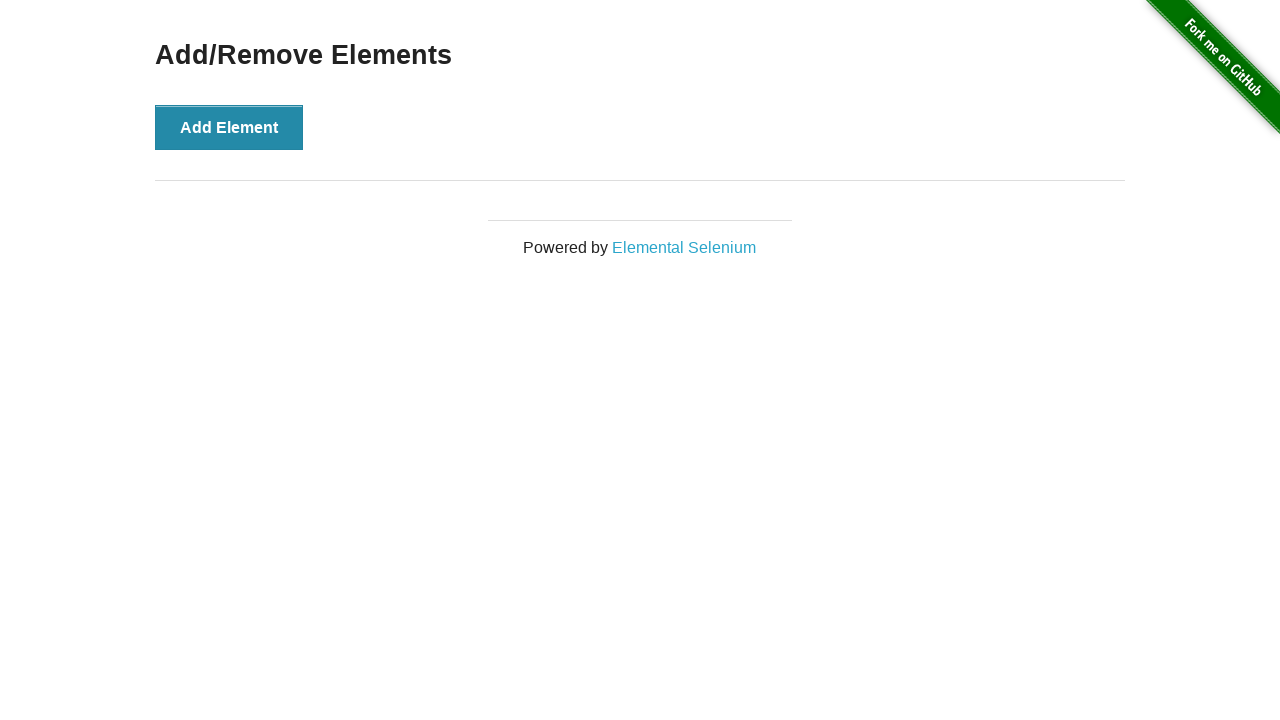

Add/Remove Elements heading is still visible after deletion
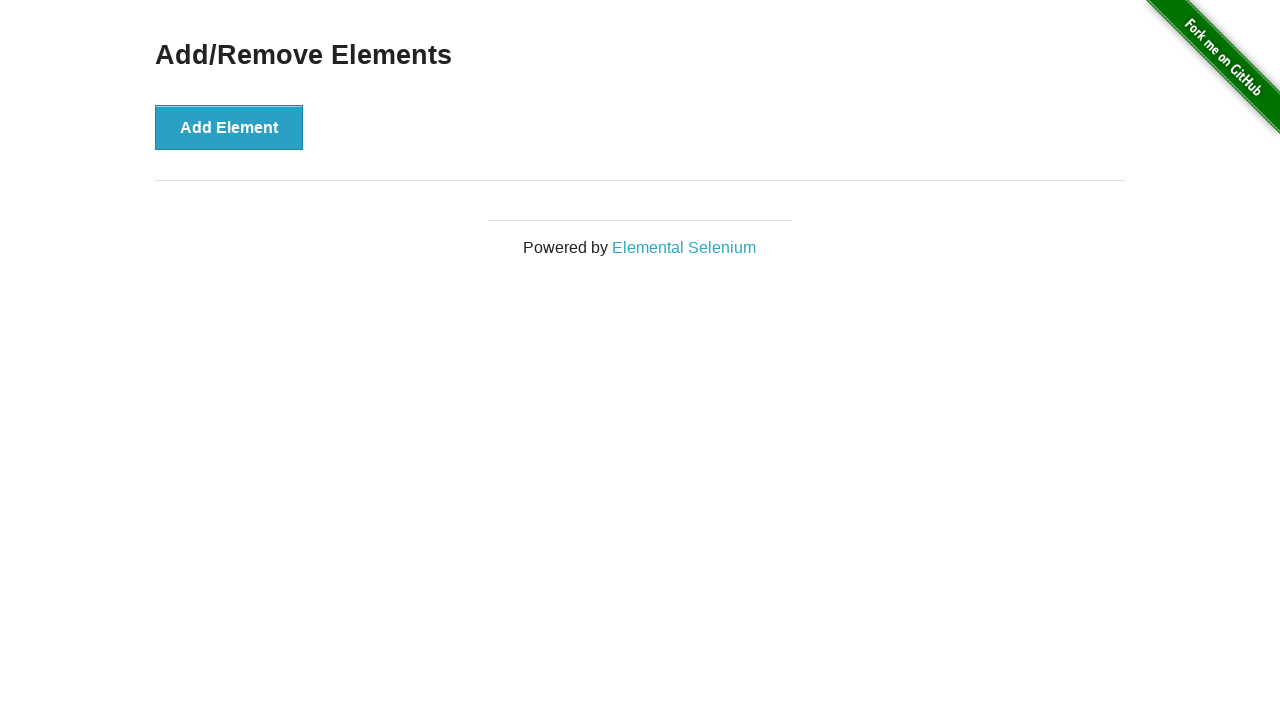

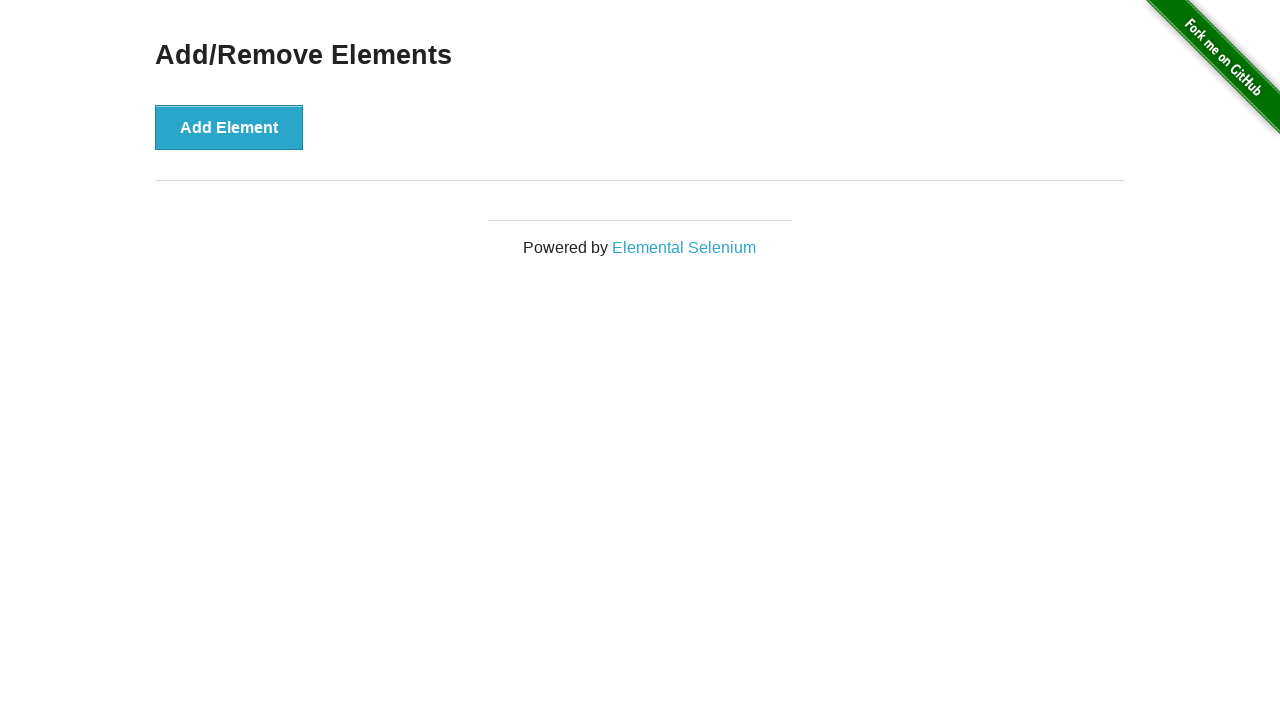